Tests dynamic math captcha functionality by extracting numbers from the captcha text, calculating the sum, and entering the result to verify the submit button becomes enabled

Starting URL: https://www.jqueryscript.net/demo/Simple-Math-Captcha-Plugin-for-jQuery-ebcaptcha/demo/

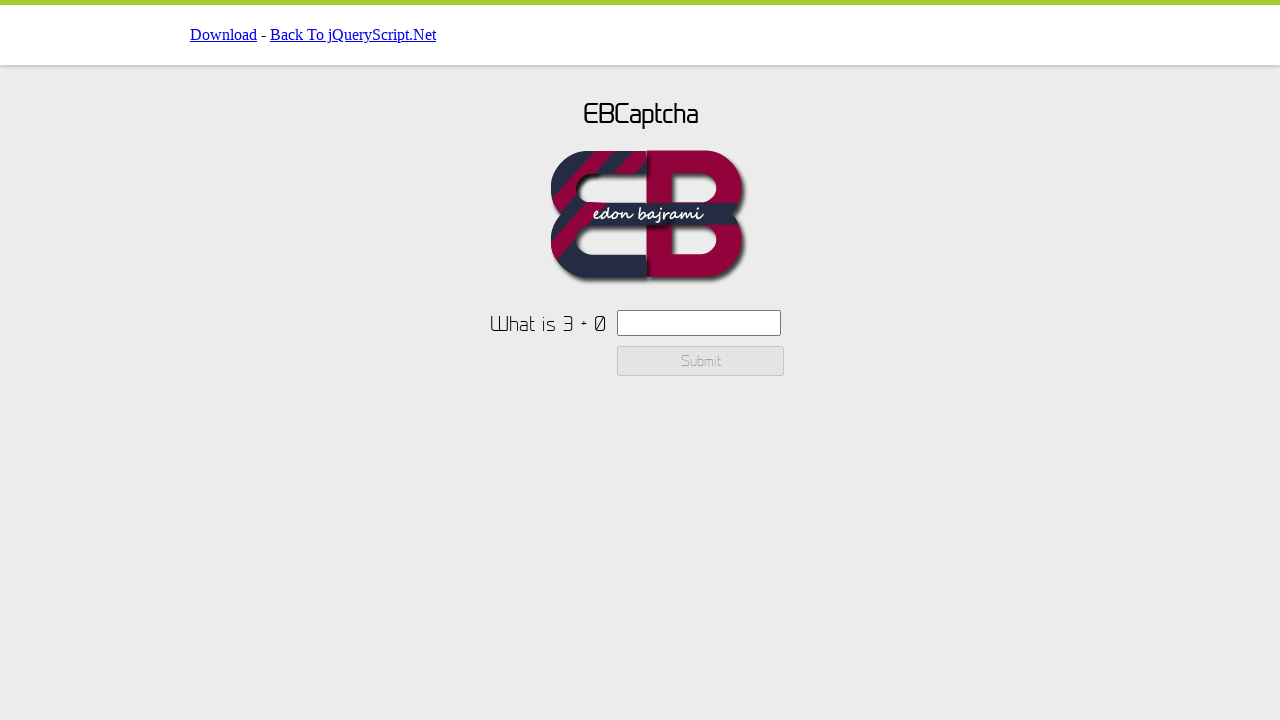

Located captcha text element
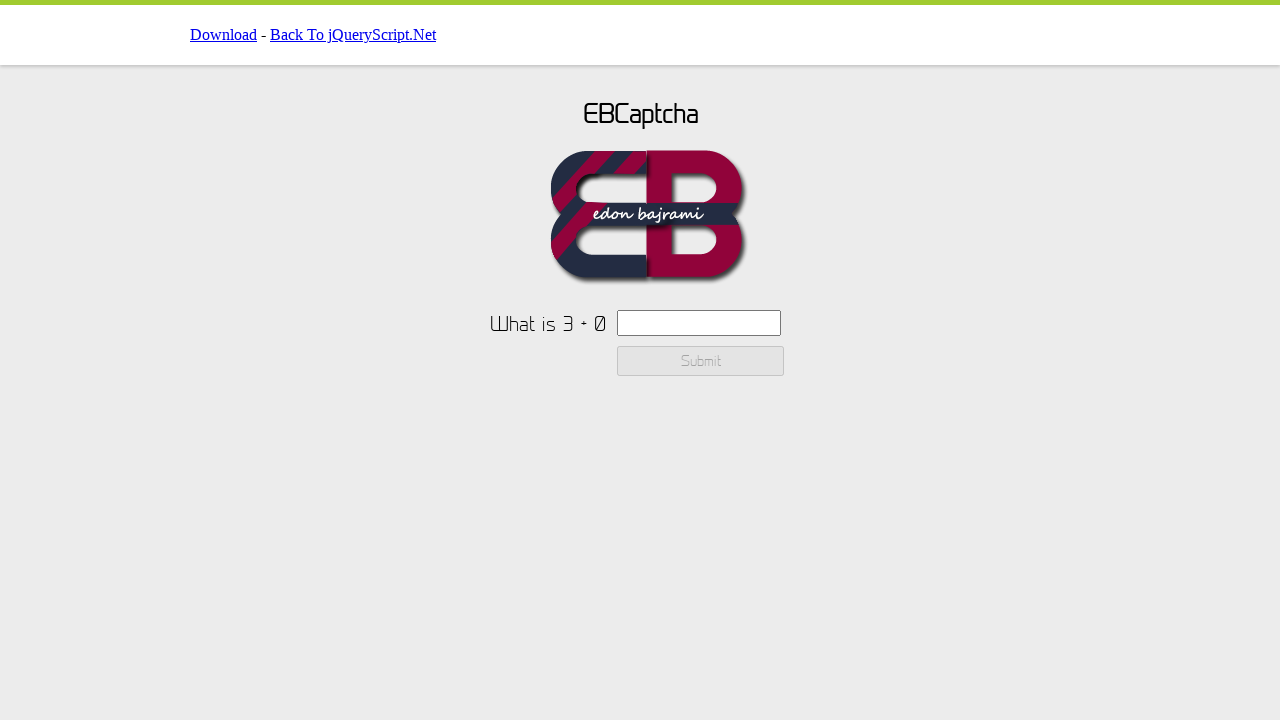

Extracted captcha text: What is 3 + 0
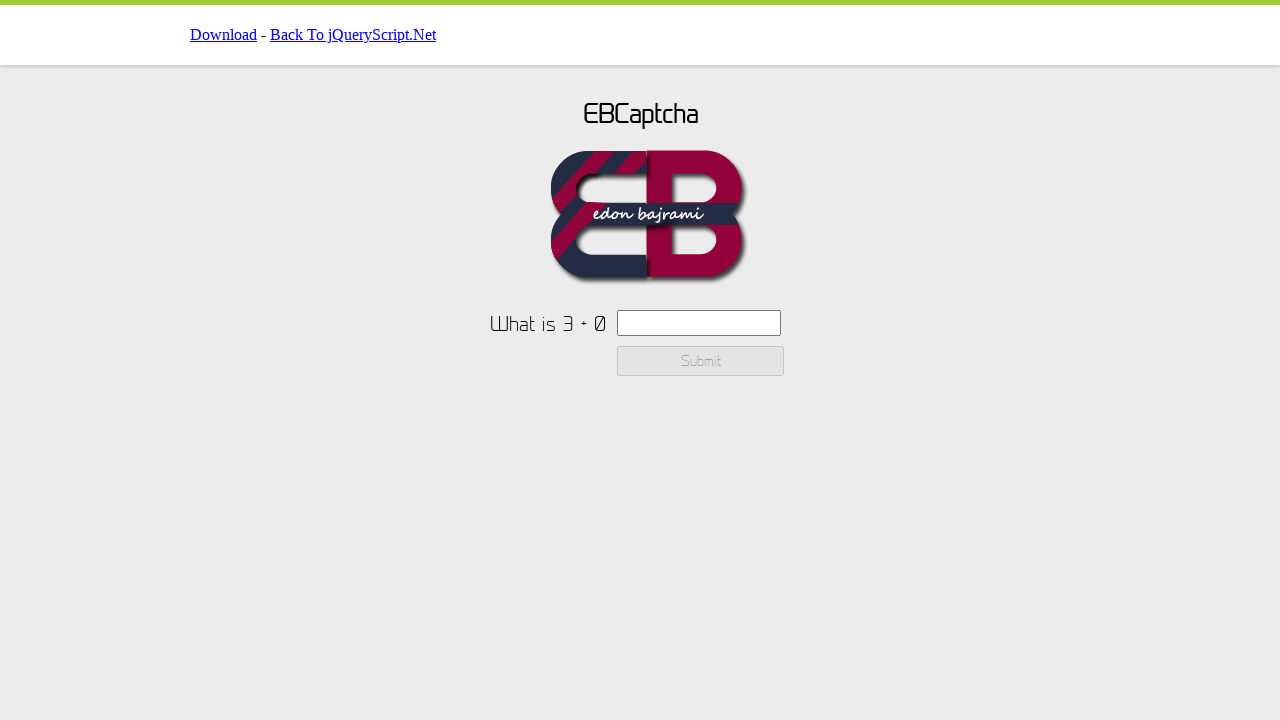

Extracted numbers from captcha text: 3 and 0
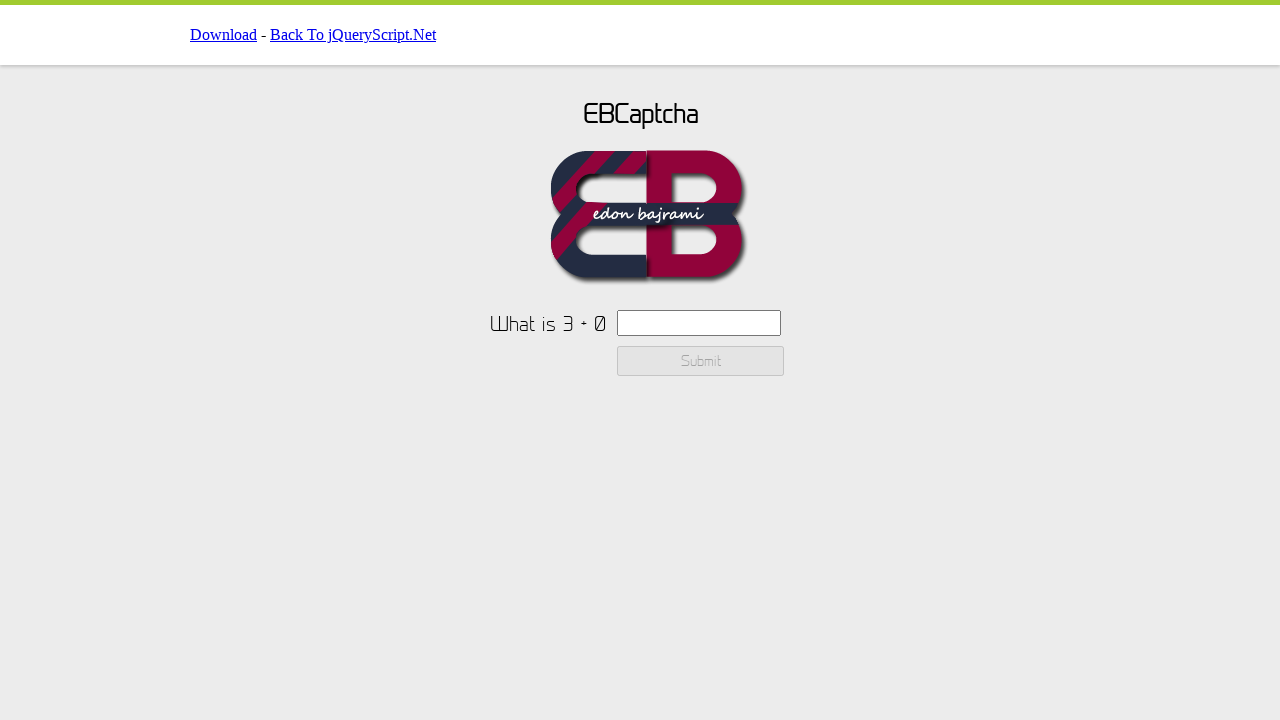

Calculated sum: 3 + 0 = 3
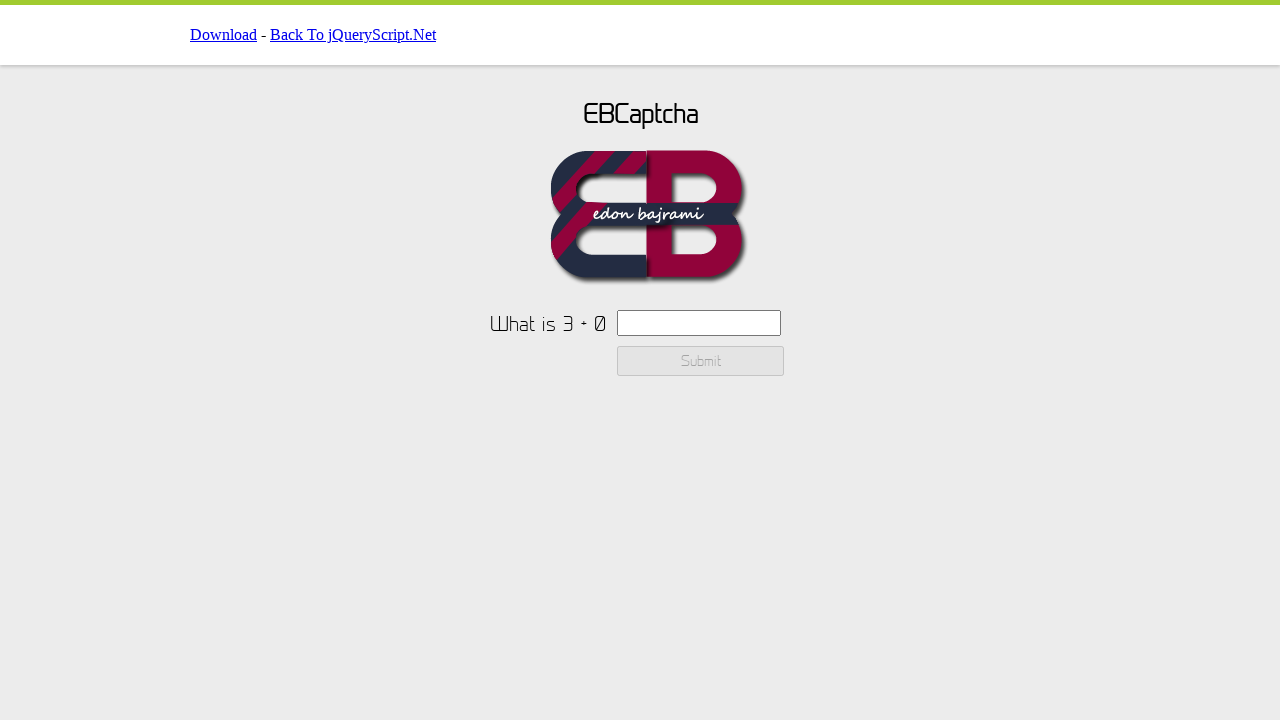

Entered calculated result '3' into captcha input field on #ebcaptchainput
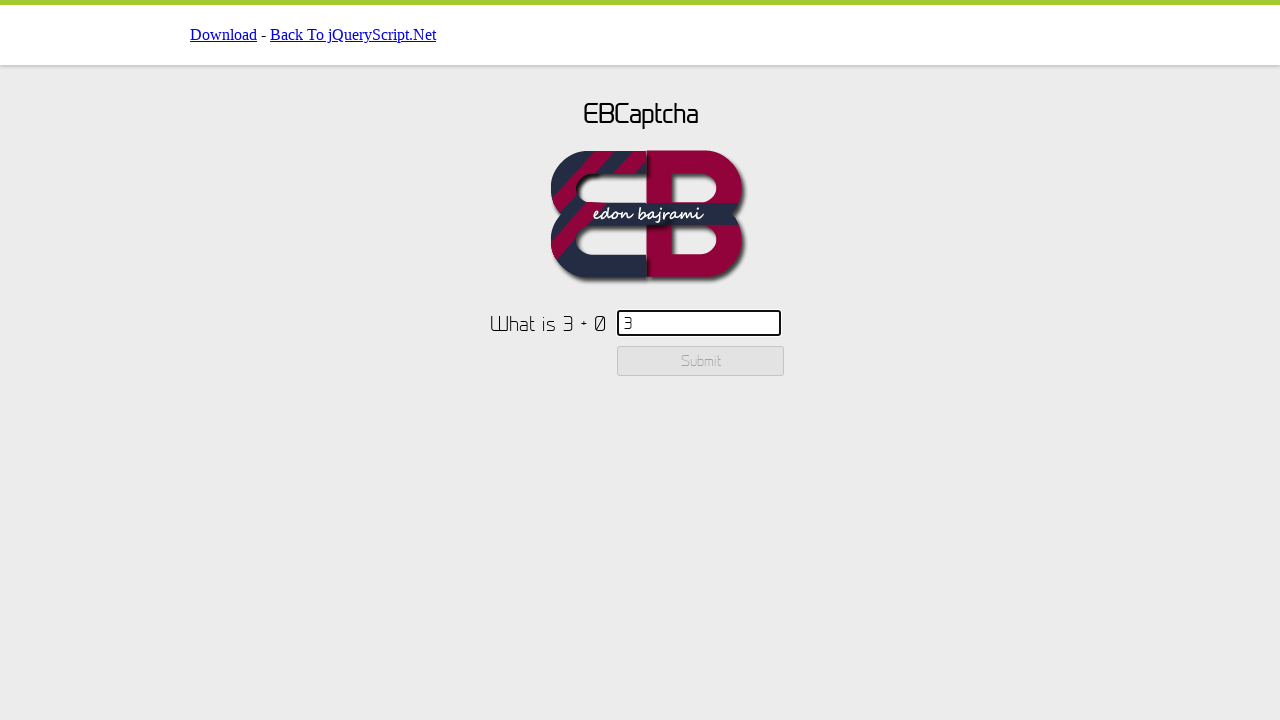

Located submit button
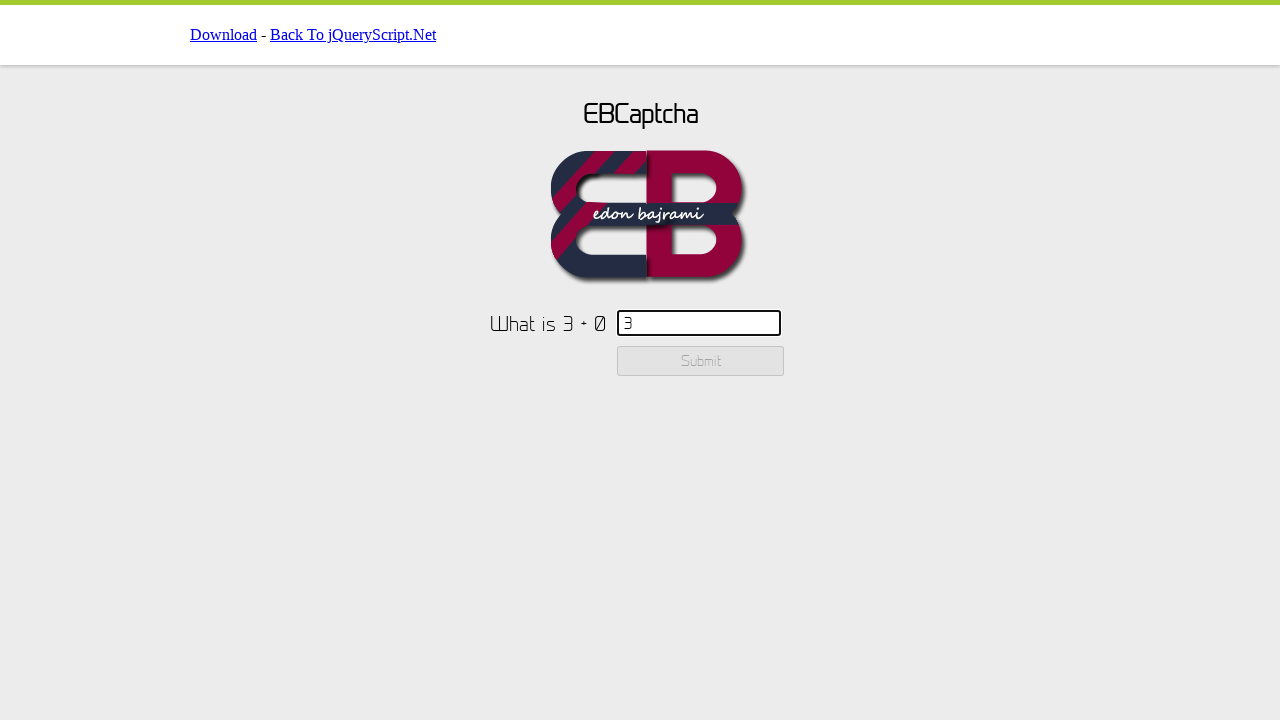

Checked submit button enabled state: False
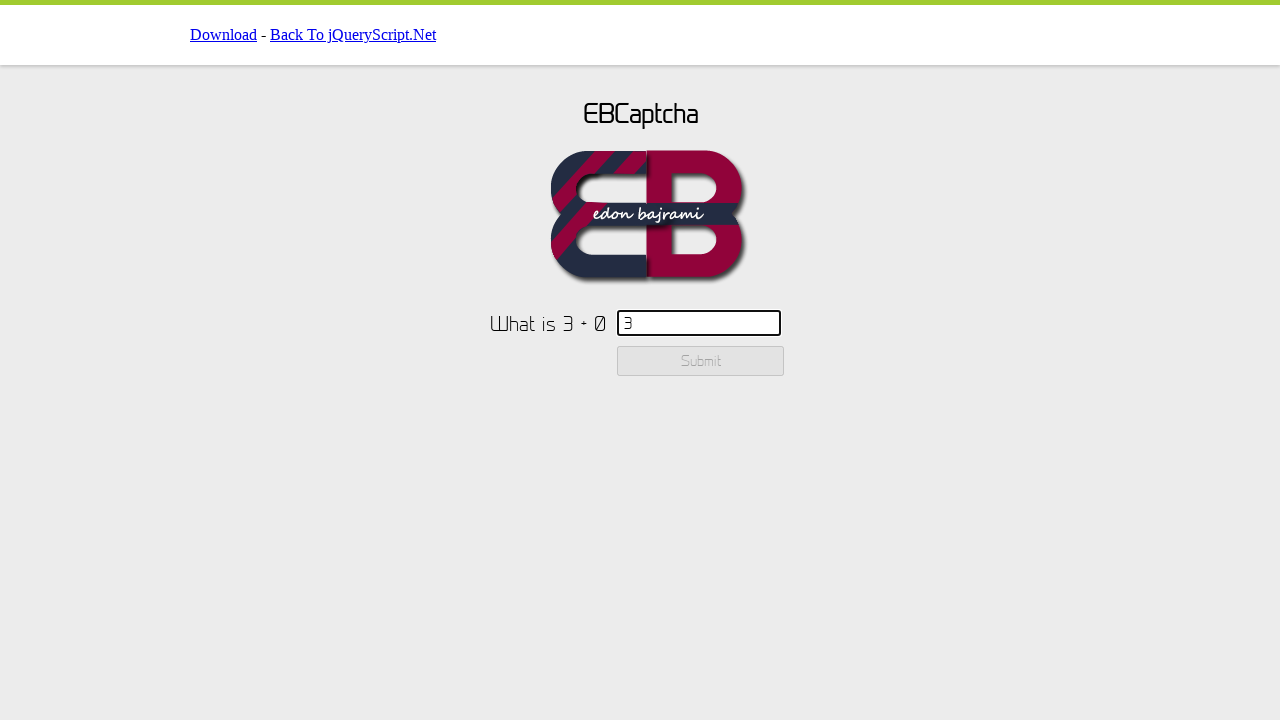

Submit button is disabled - math captcha calculation verification failed
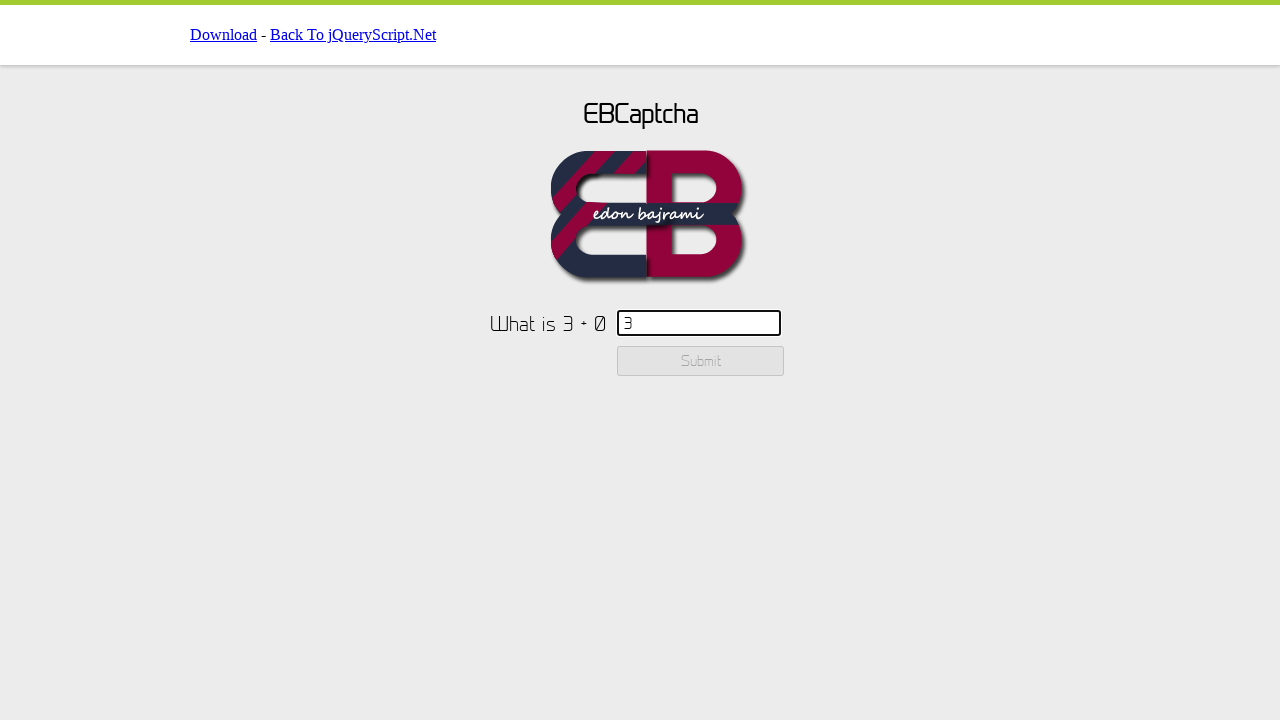

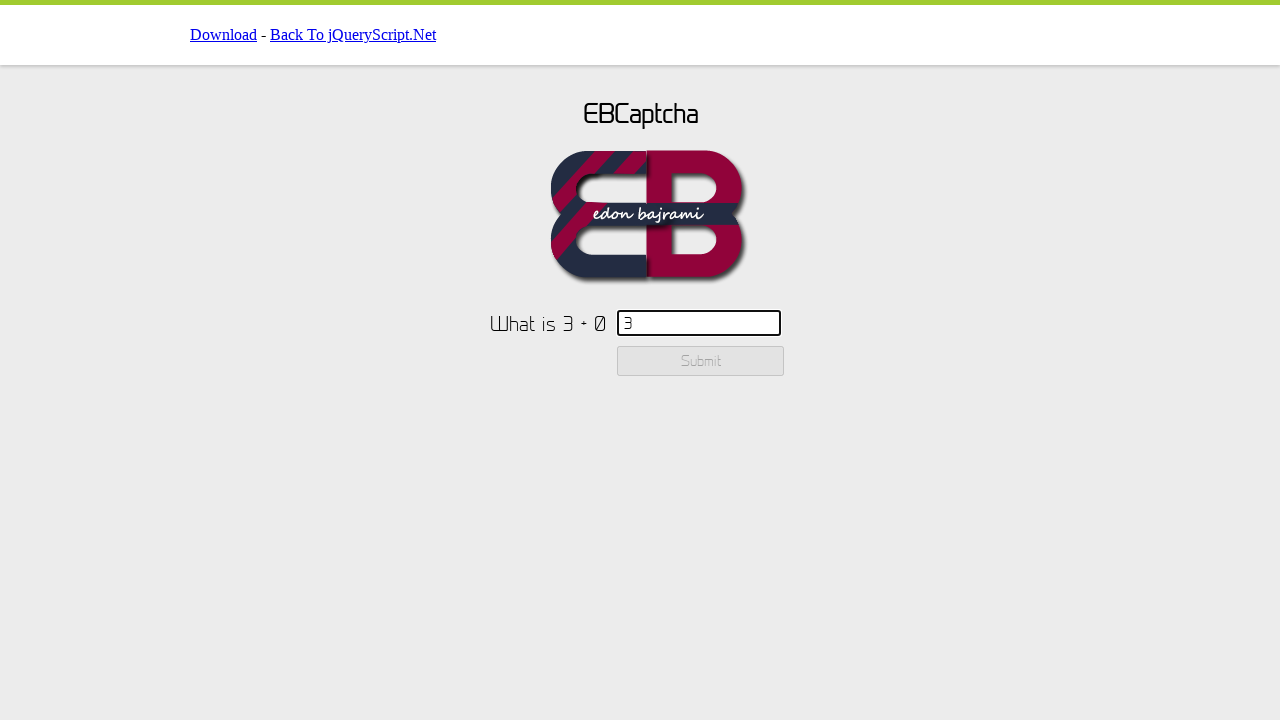